Verifies the description text on the demoblaze homepage

Starting URL: https://www.demoblaze.com/

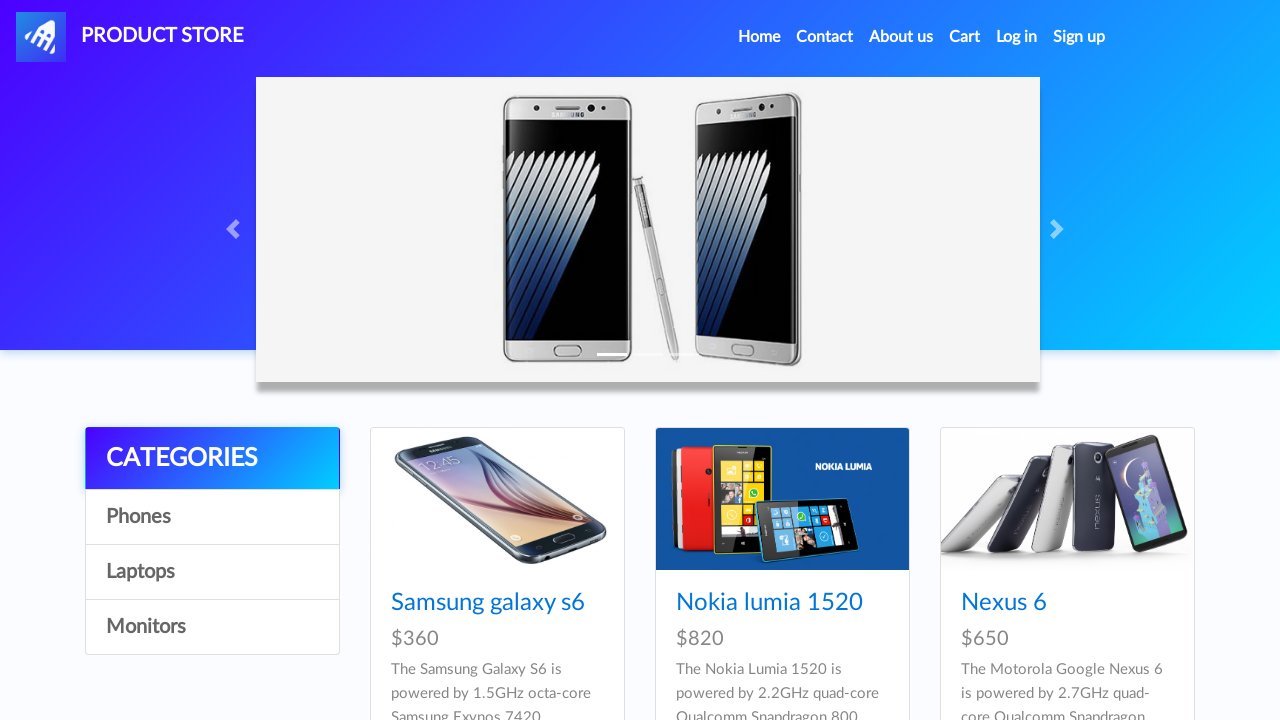

Waited for description paragraph to be visible on demoblaze homepage
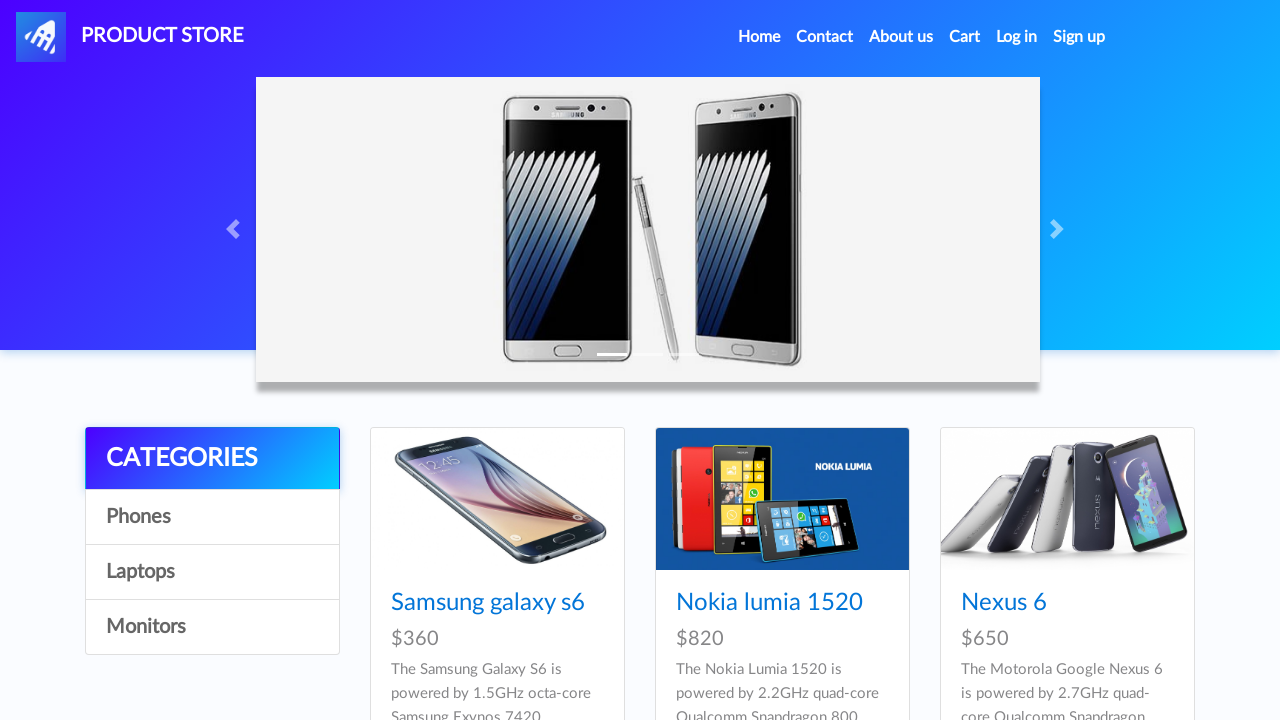

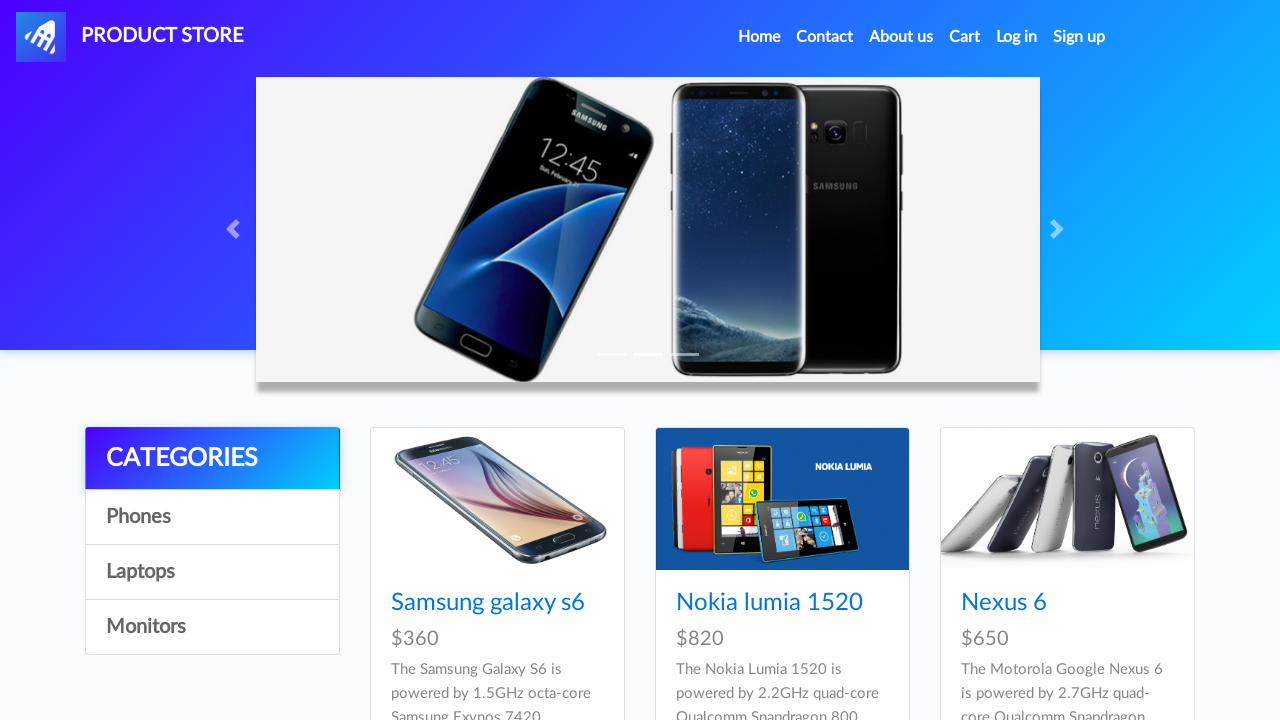